Tests displaying jQuery Growl notification messages by dynamically injecting jQuery and jQuery Growl libraries into a page and triggering notification displays.

Starting URL: http://the-internet.herokuapp.com

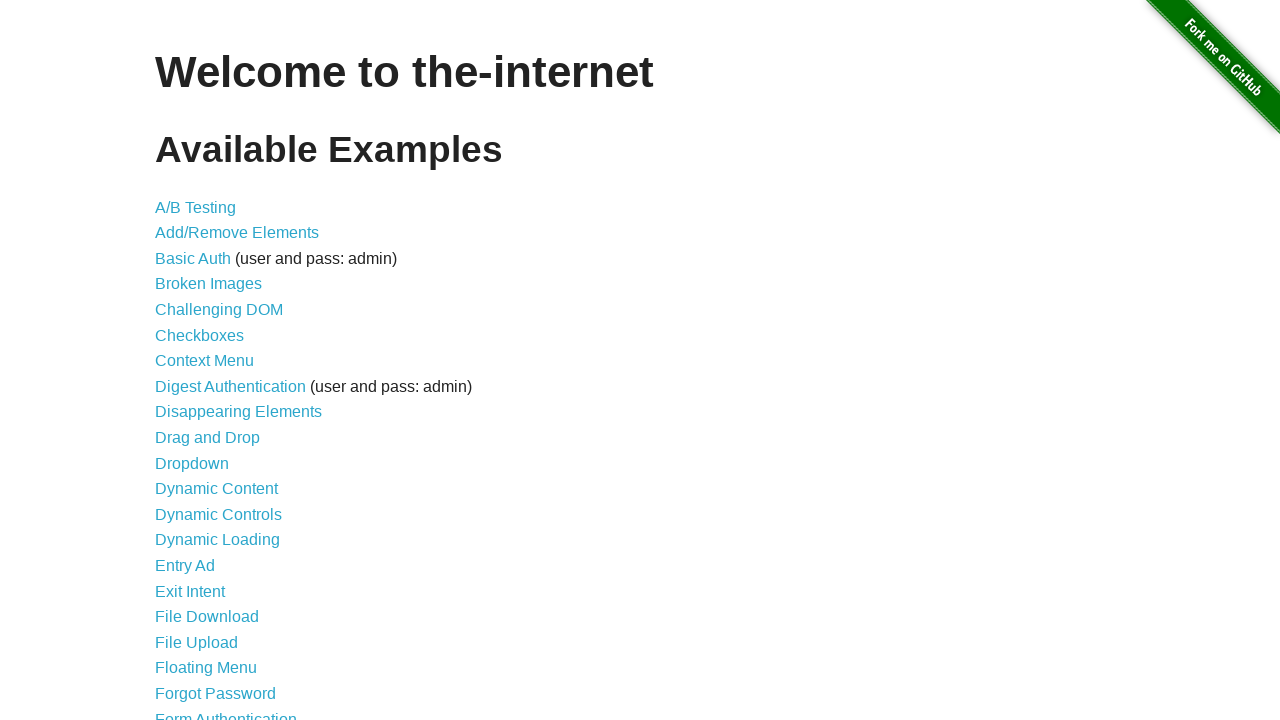

Injected jQuery library into page
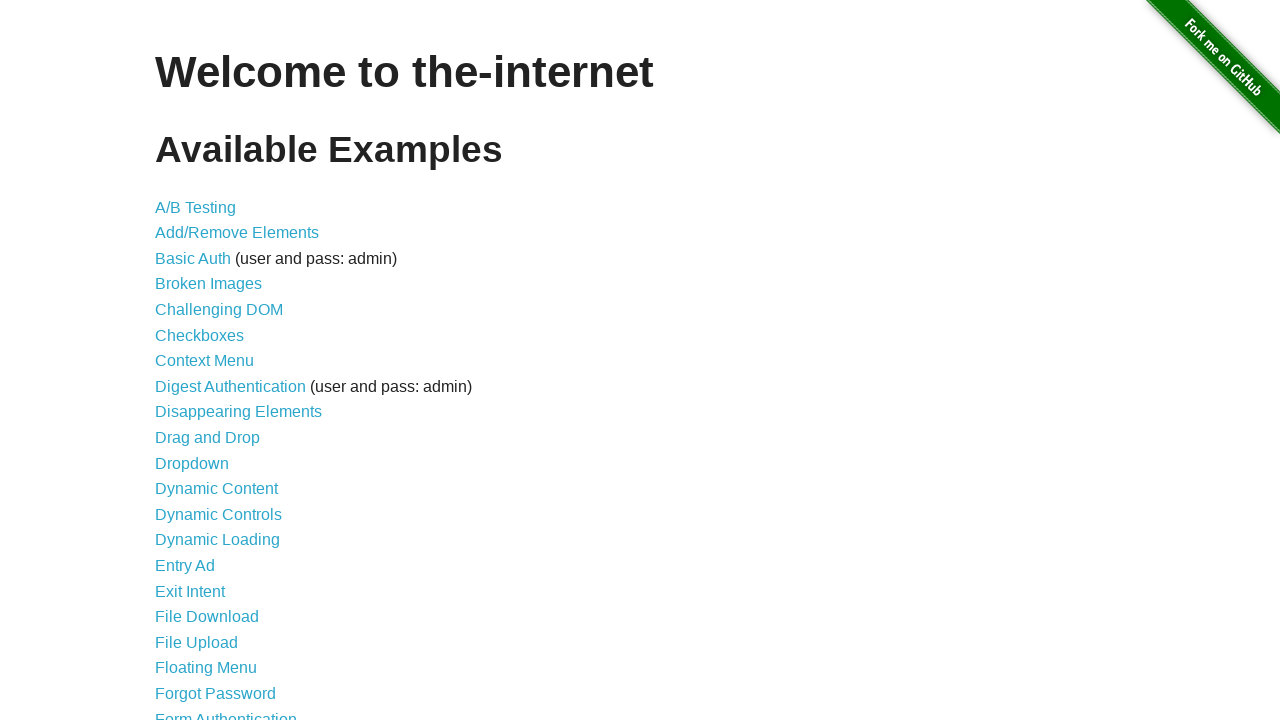

jQuery loaded successfully
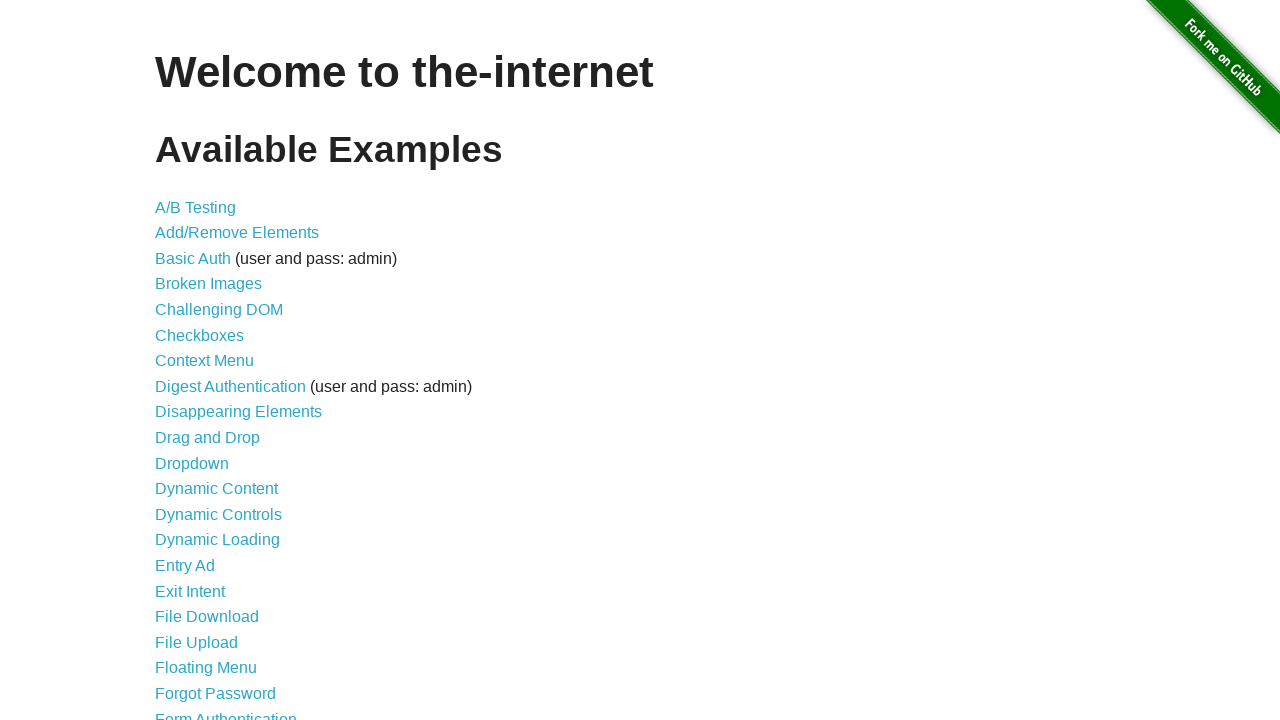

Loaded jQuery Growl script
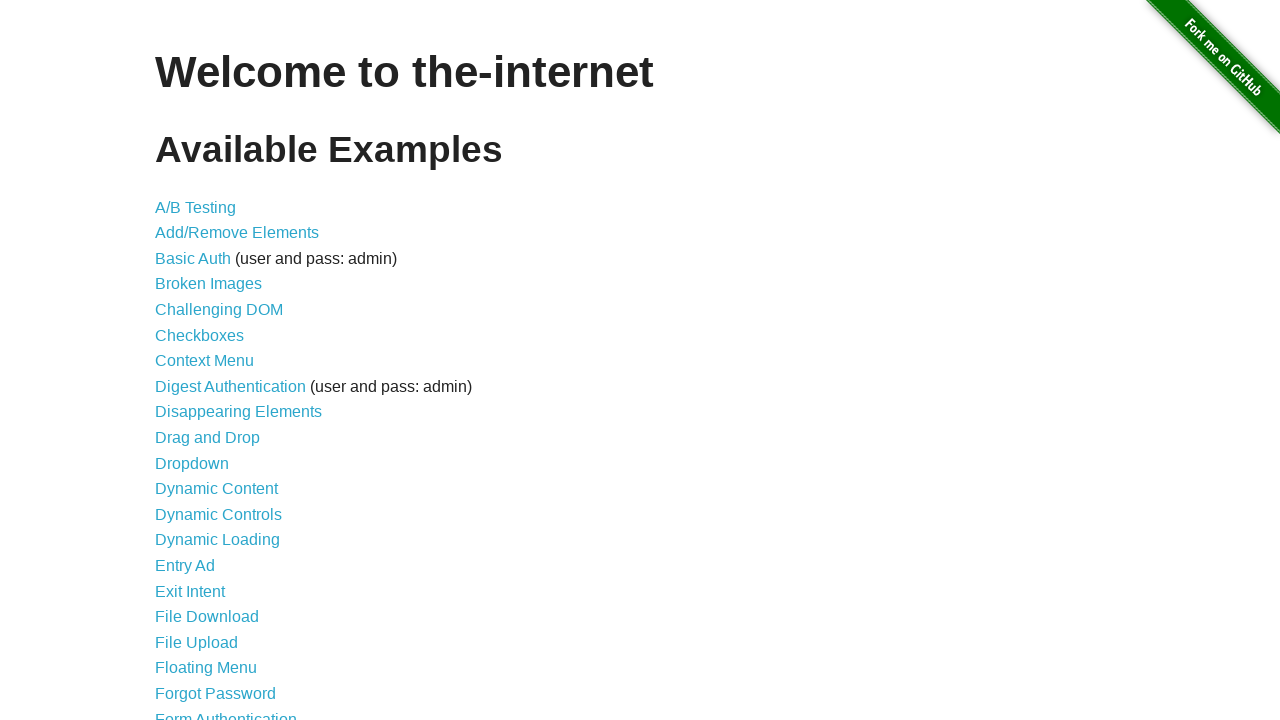

Added jQuery Growl stylesheet
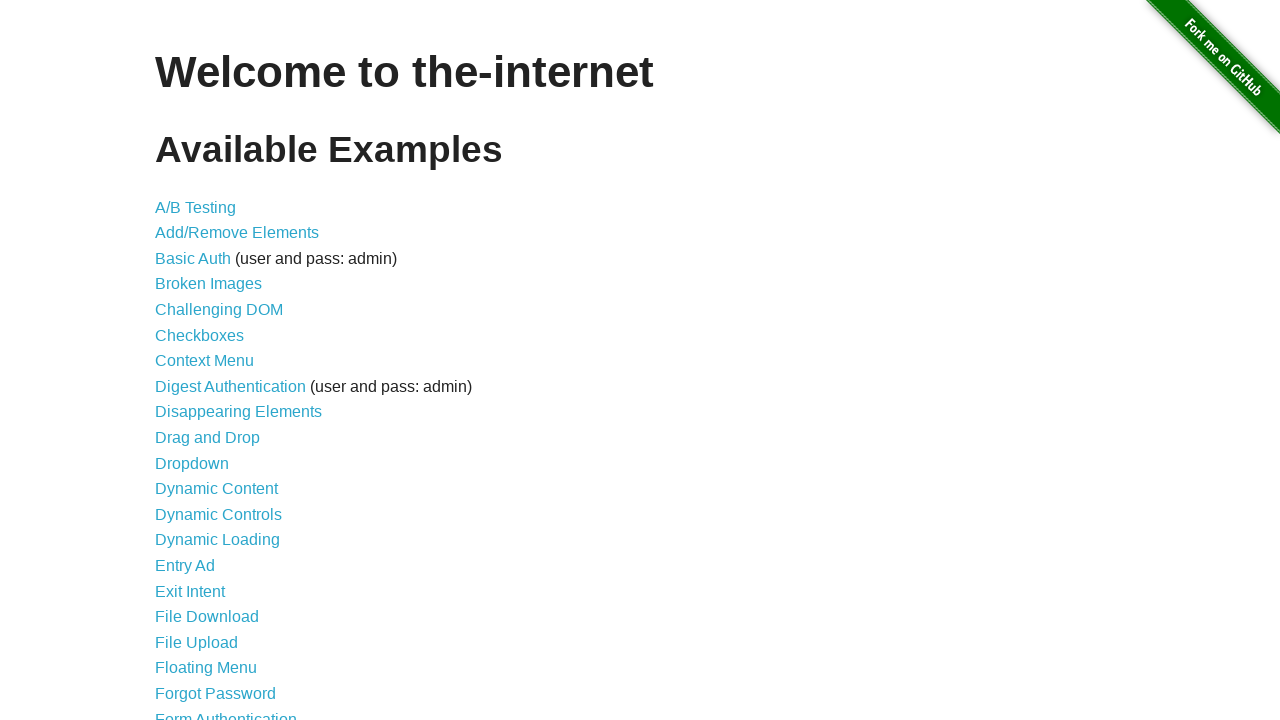

Waited for jQuery Growl to initialize
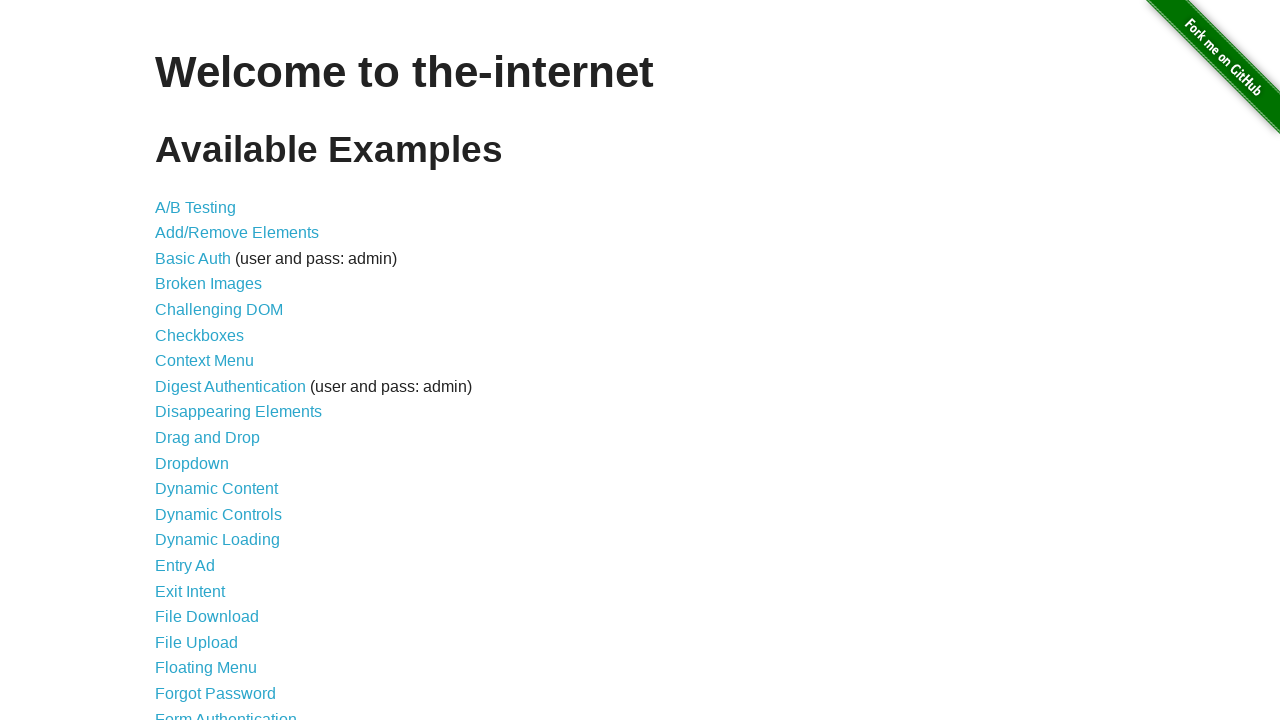

Triggered jQuery Growl notification with title 'GET' and message '/'
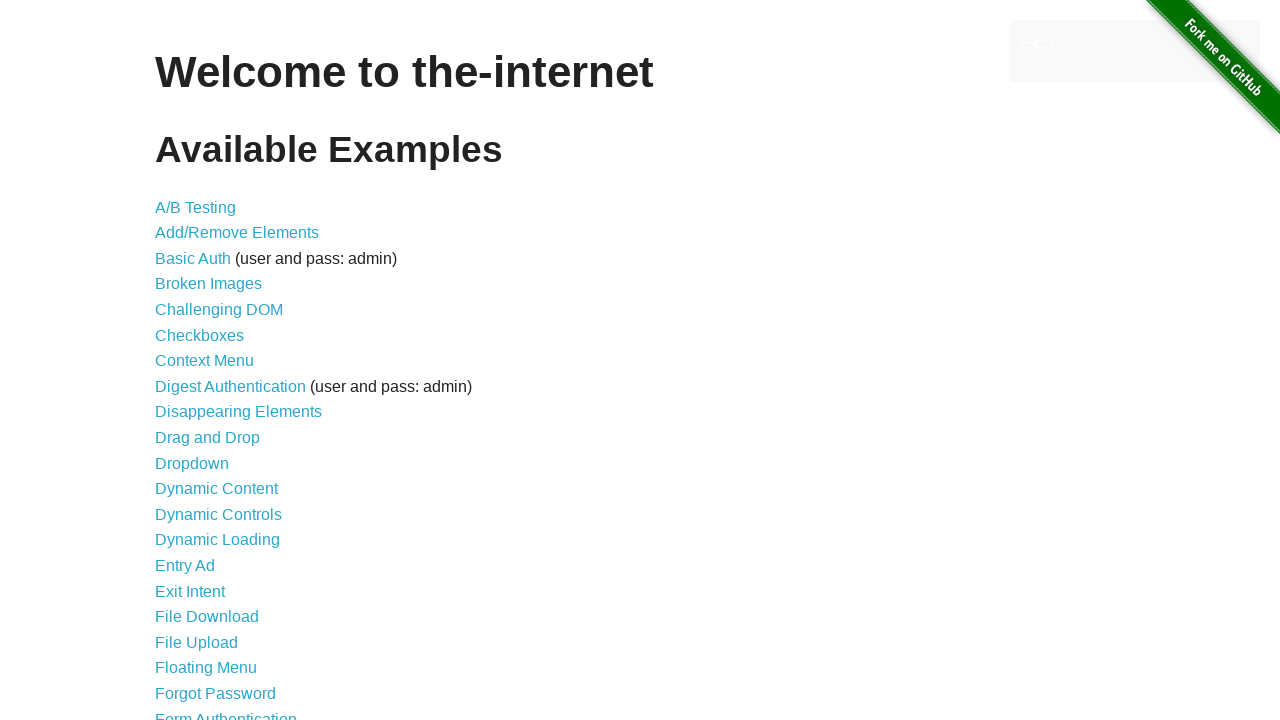

Observed the growl notification for 3 seconds
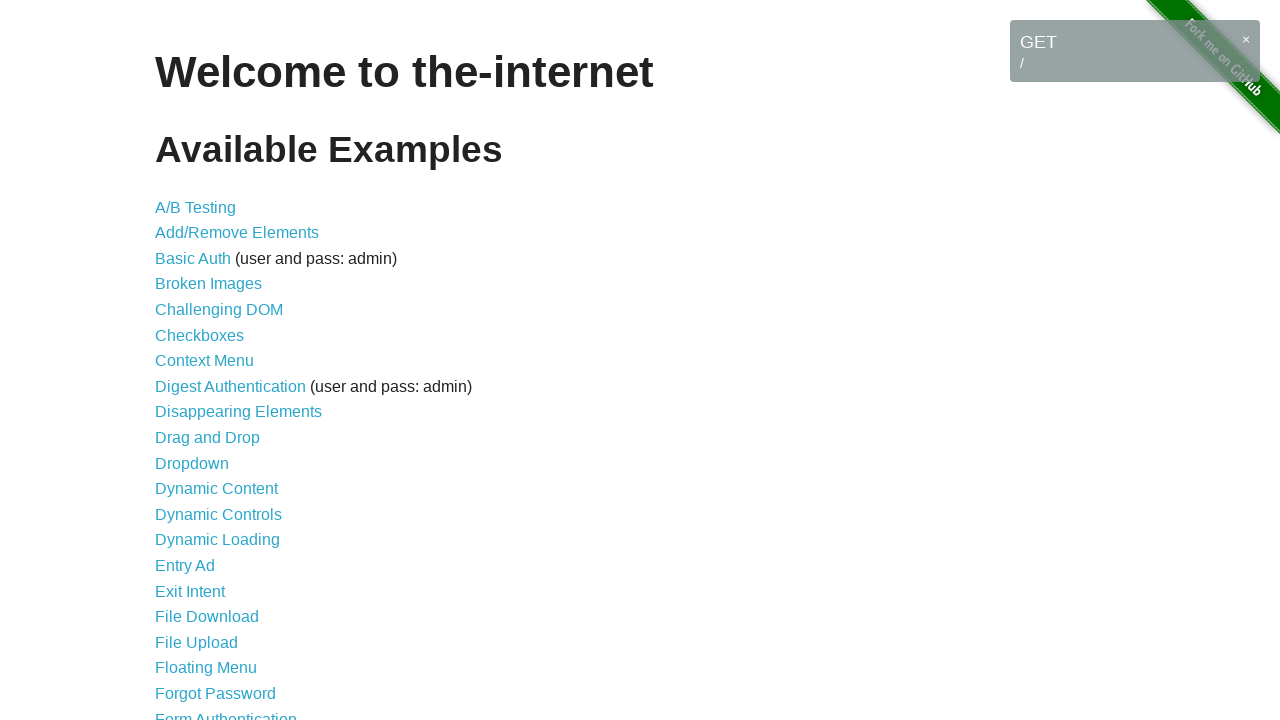

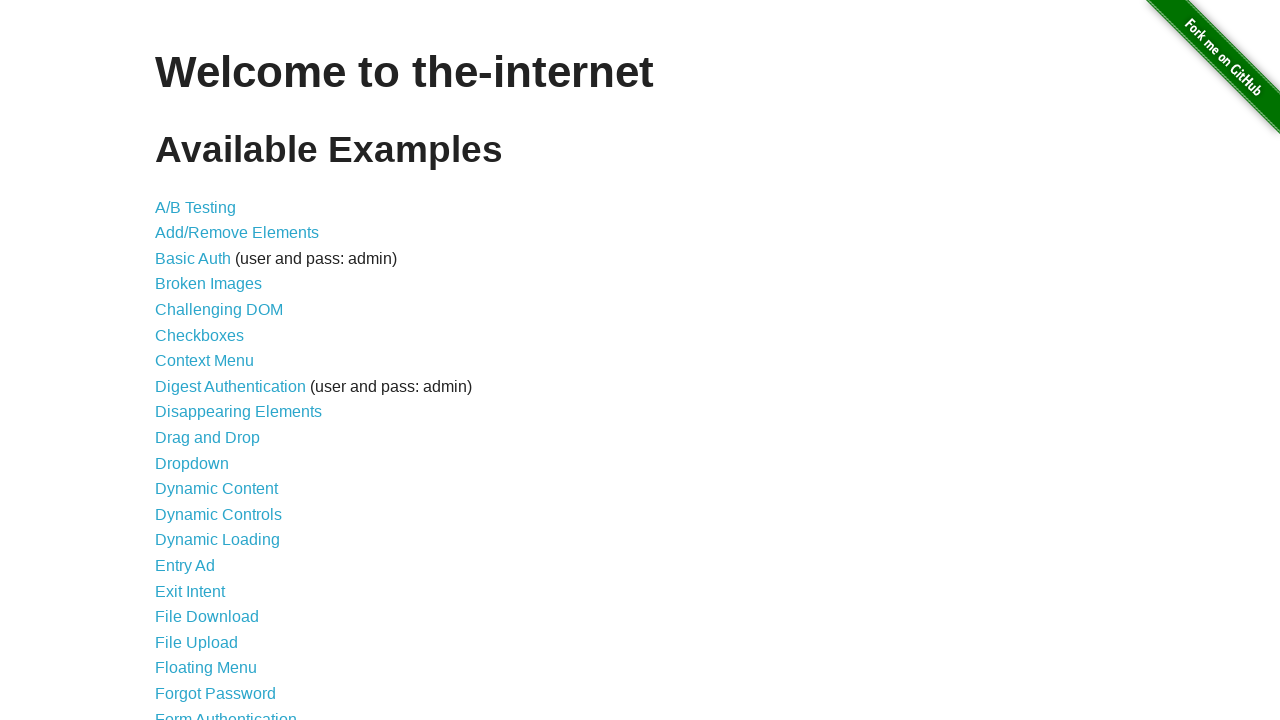